Tests window handling functionality by opening a new window, switching between parent and child windows, and closing them

Starting URL: https://www.hyrtutorials.com/p/window-handles-practice.html

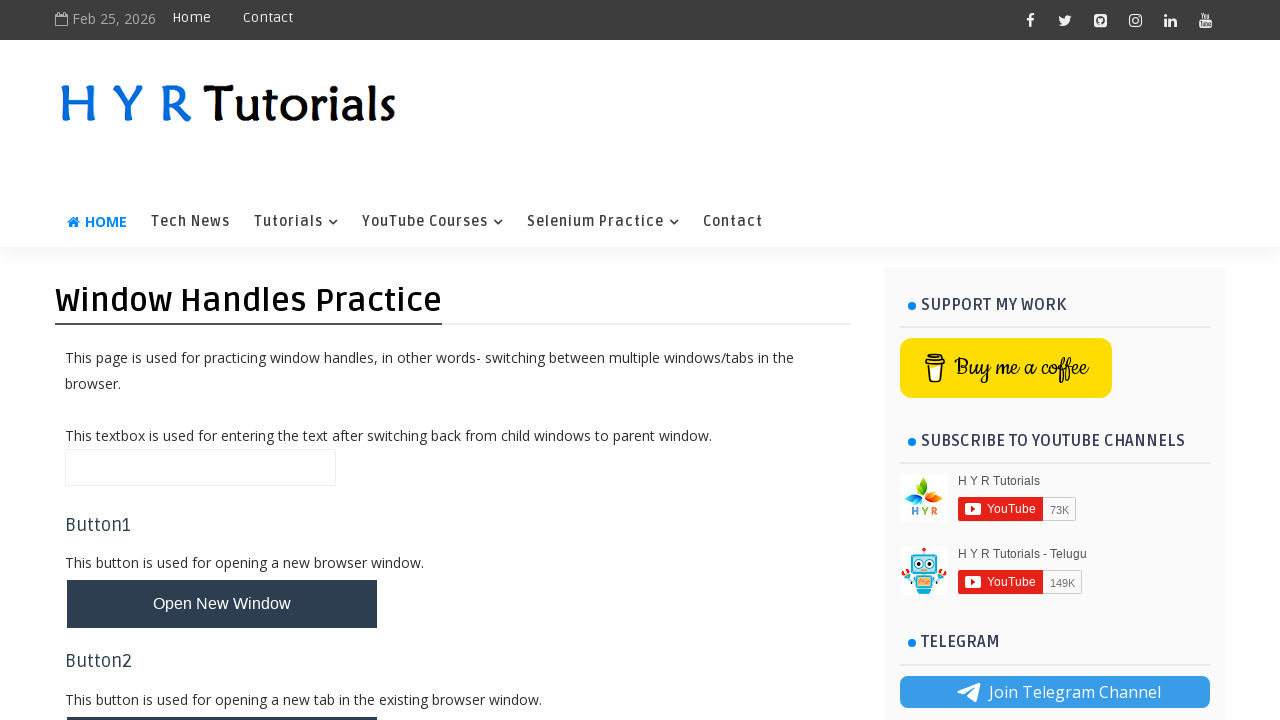

Clicked button to open new window at (222, 604) on #newWindowBtn
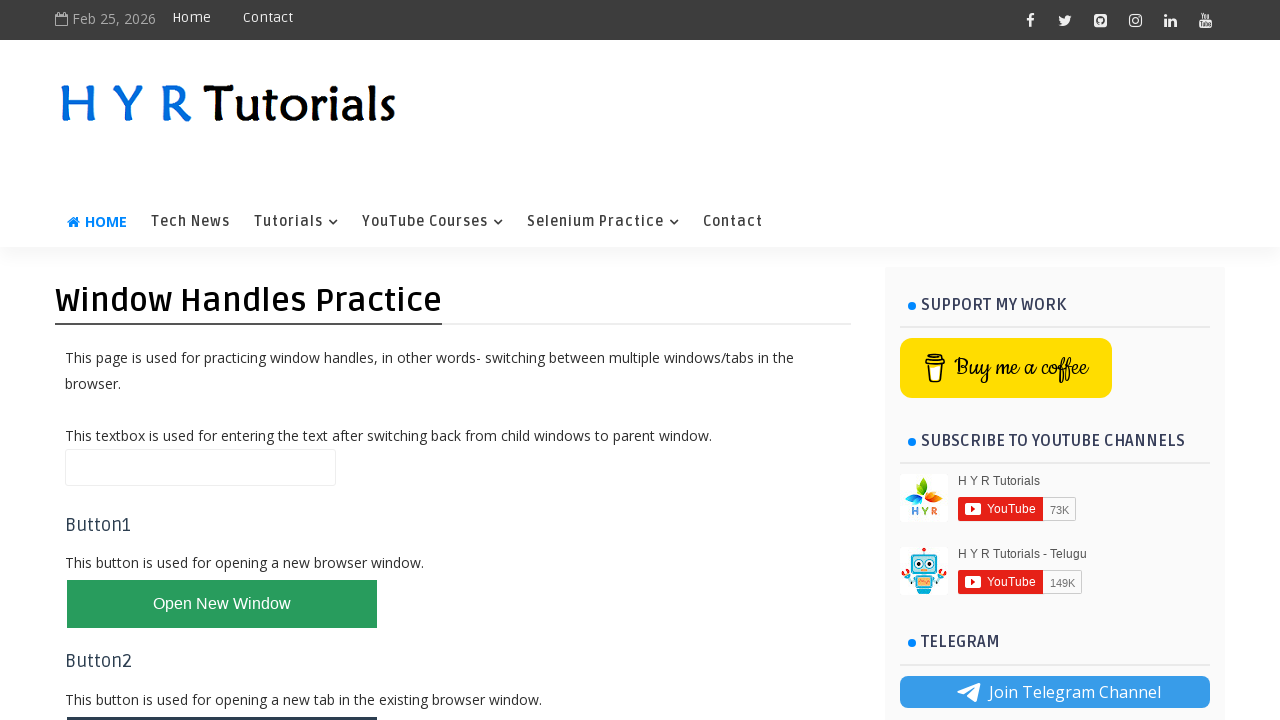

Opened new window and captured page object at (222, 604) on #newWindowBtn
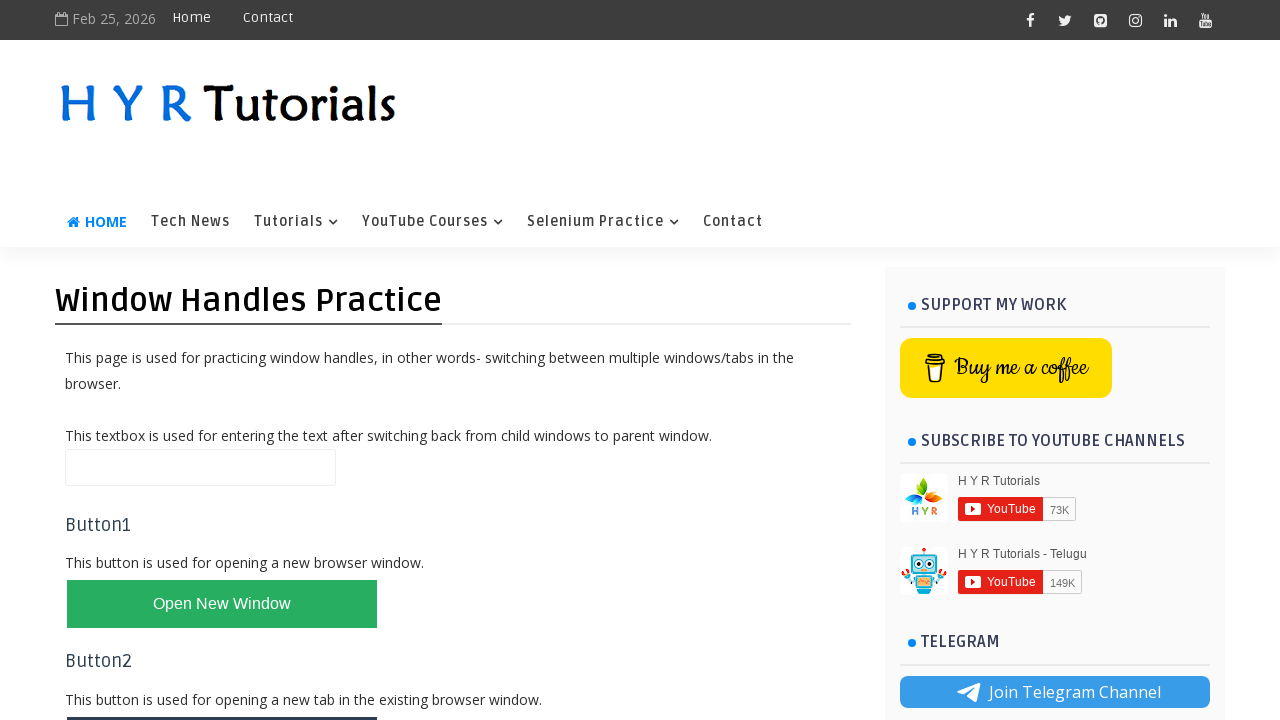

Assigned new page object to variable
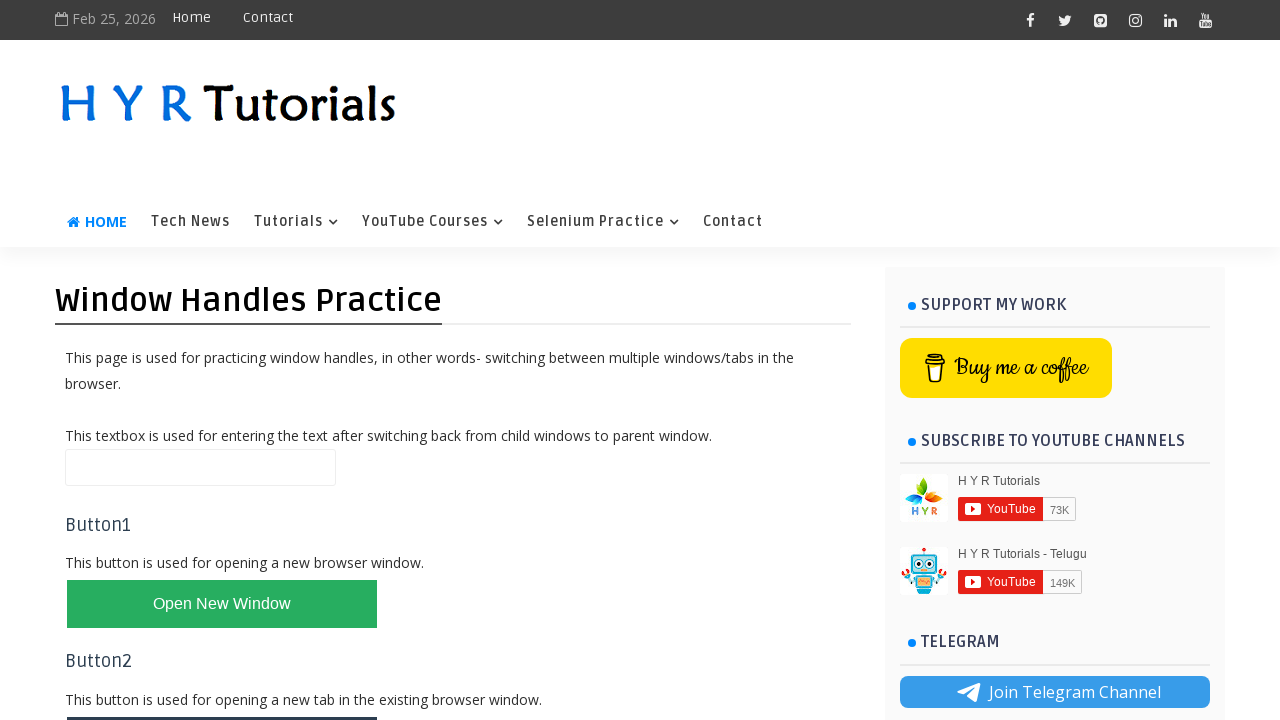

New window loaded completely
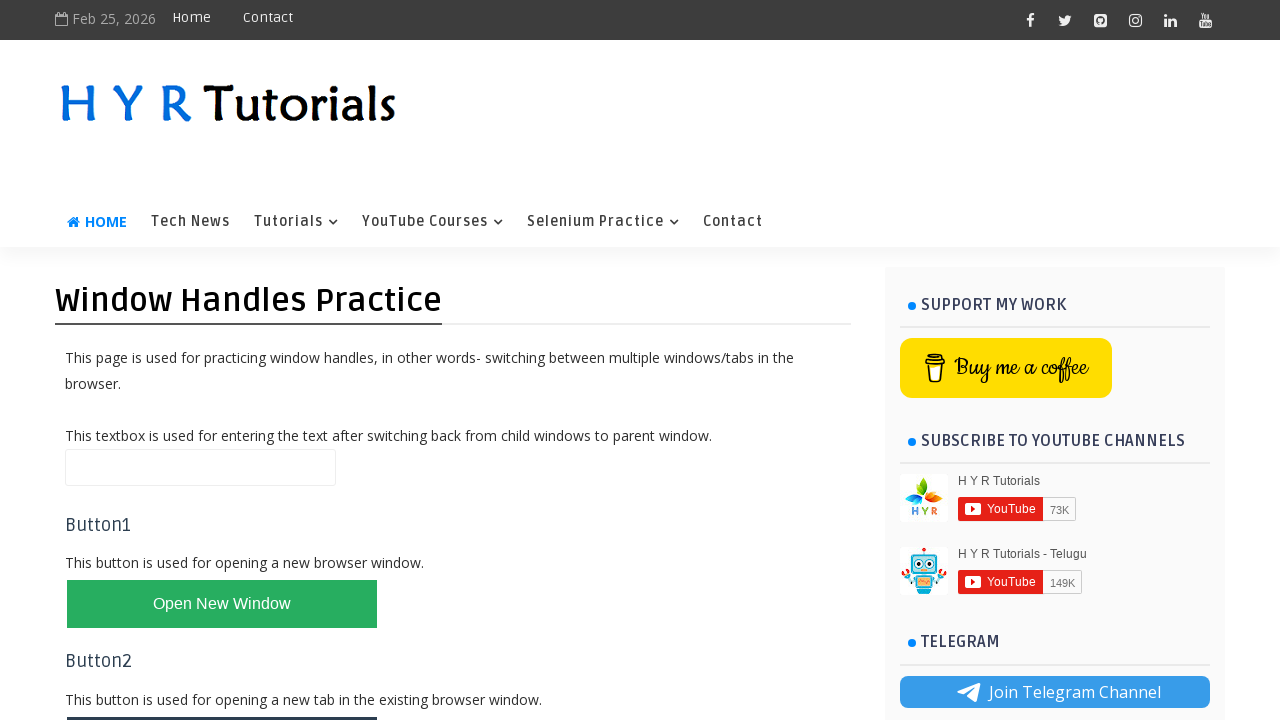

Retrieved child window title: Basic Controls - H Y R Tutorials
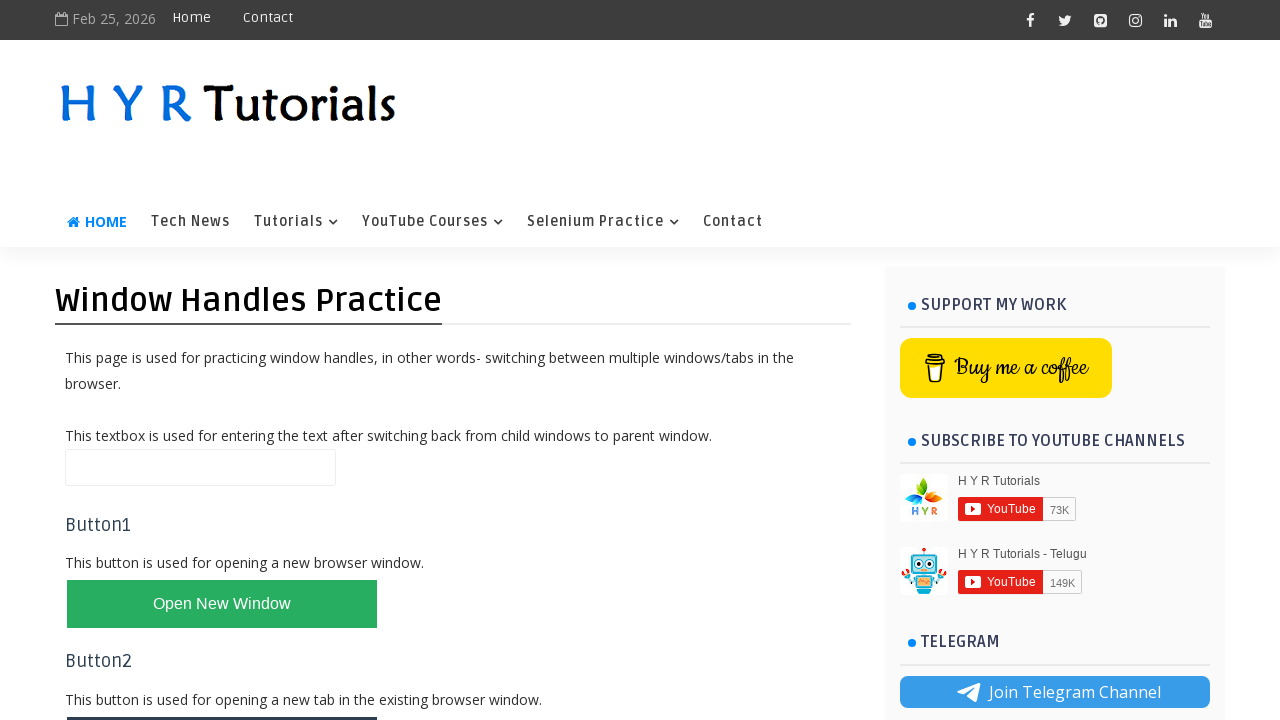

Closed child window
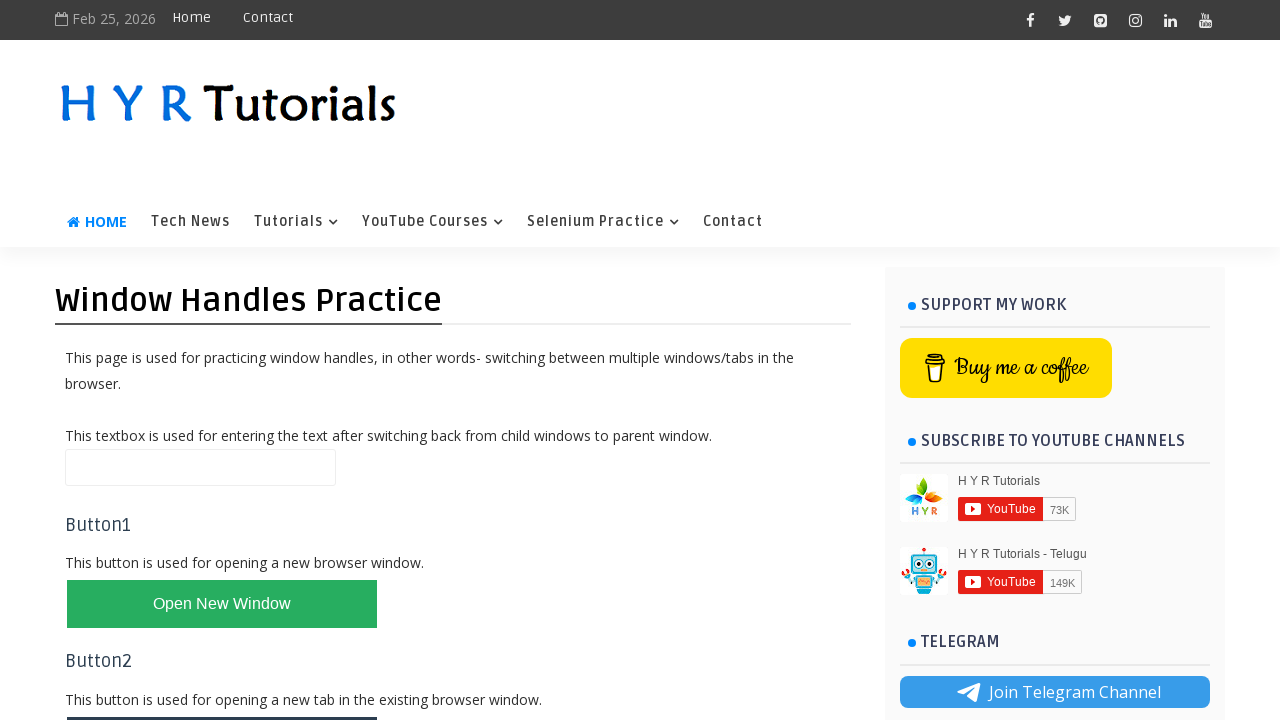

Retrieved parent window title: Window Handles Practice - H Y R Tutorials
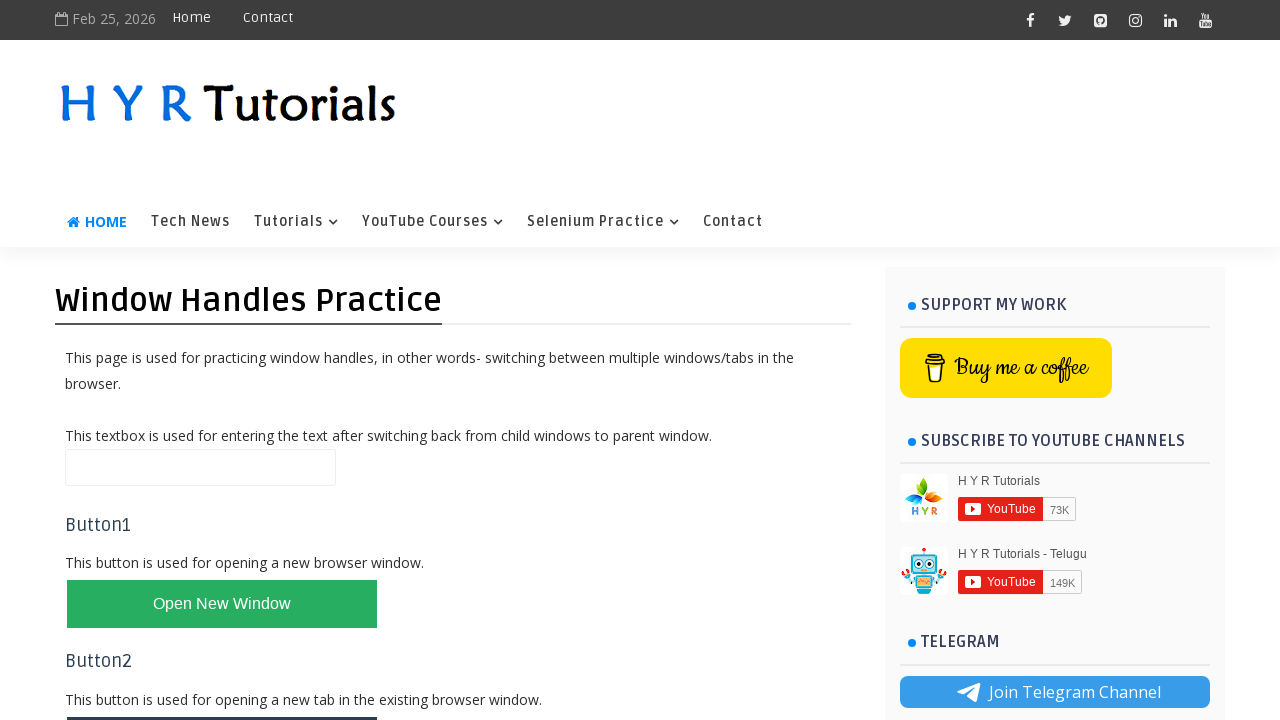

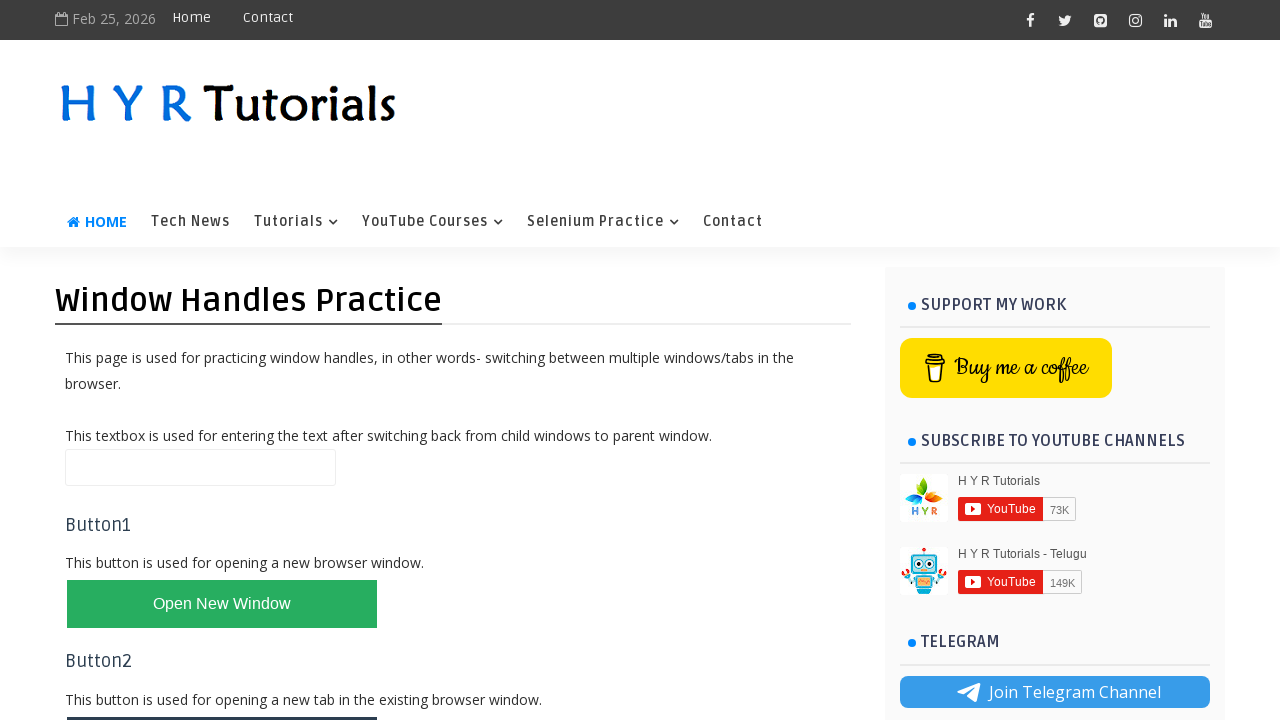